Tests TodoMVC application by adding todo items, marking one as completed, filtering by completed and active views, and verifying the item count display

Starting URL: https://demo.playwright.dev/todomvc/#/

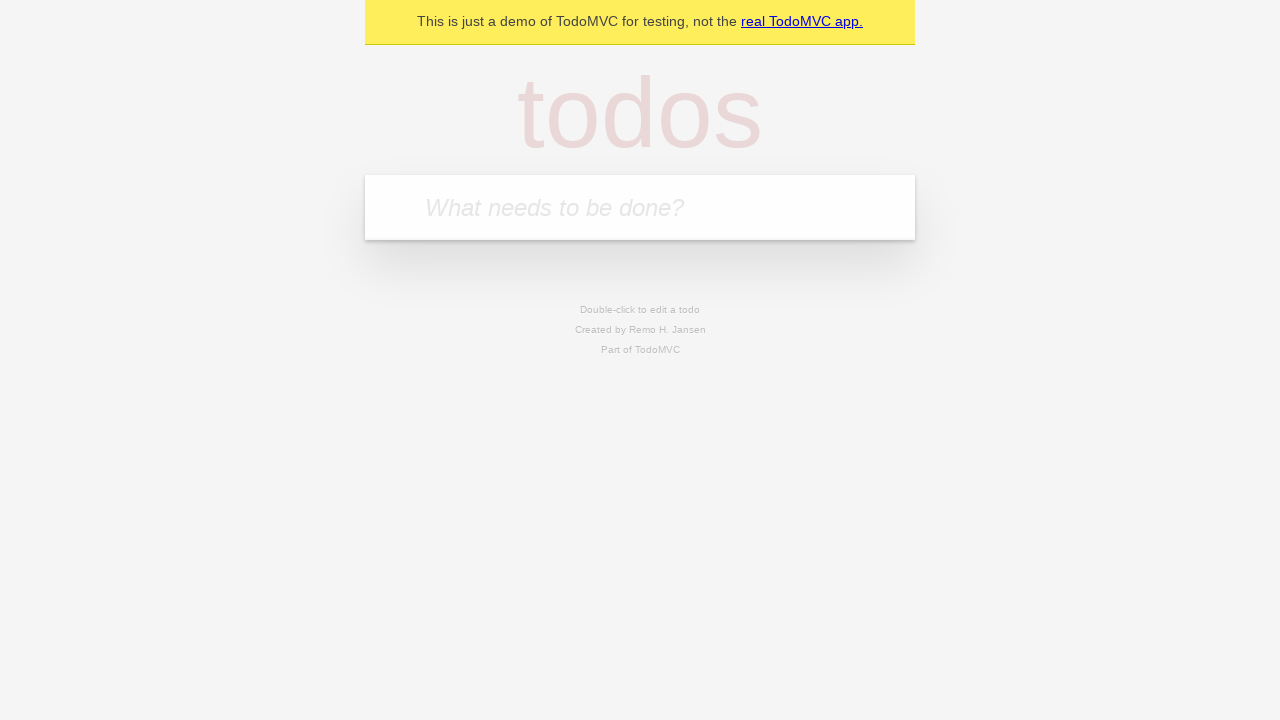

Clicked on the todo input textbox at (640, 207) on internal:role=textbox[name="What needs to be done?"i]
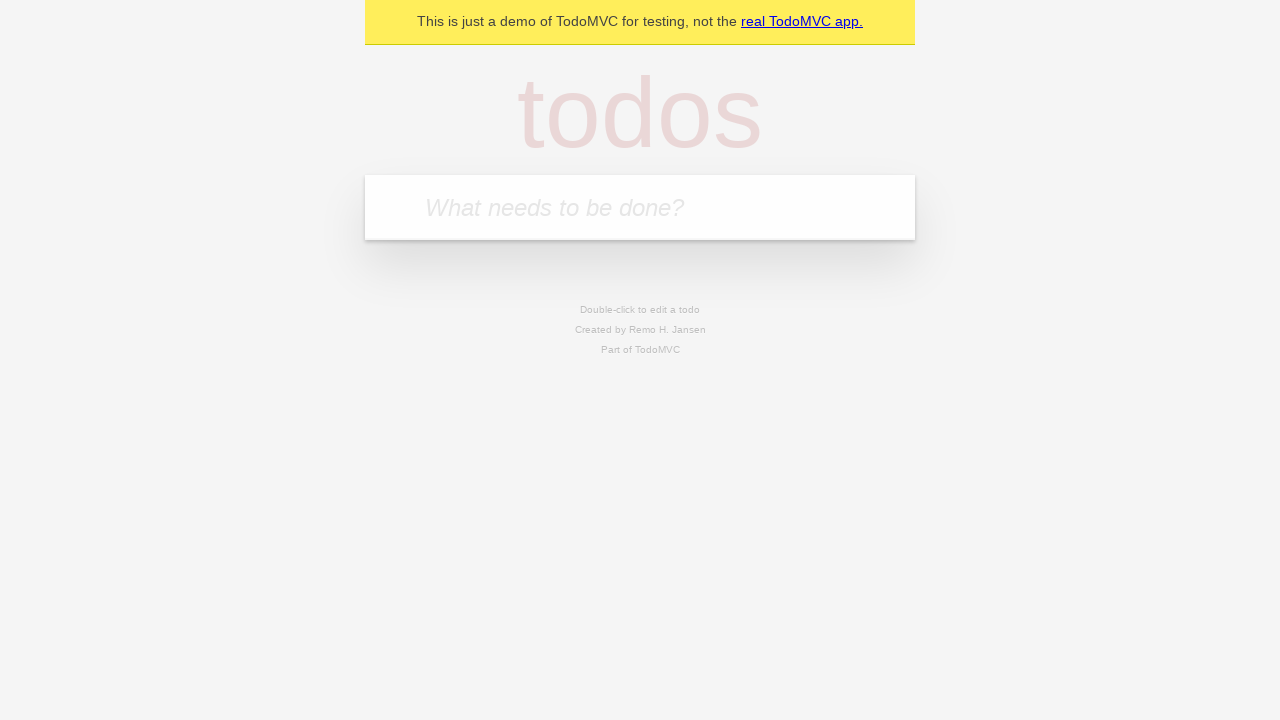

Clicked on the textbox again at (640, 207) on internal:role=textbox[name="What needs to be done?"i]
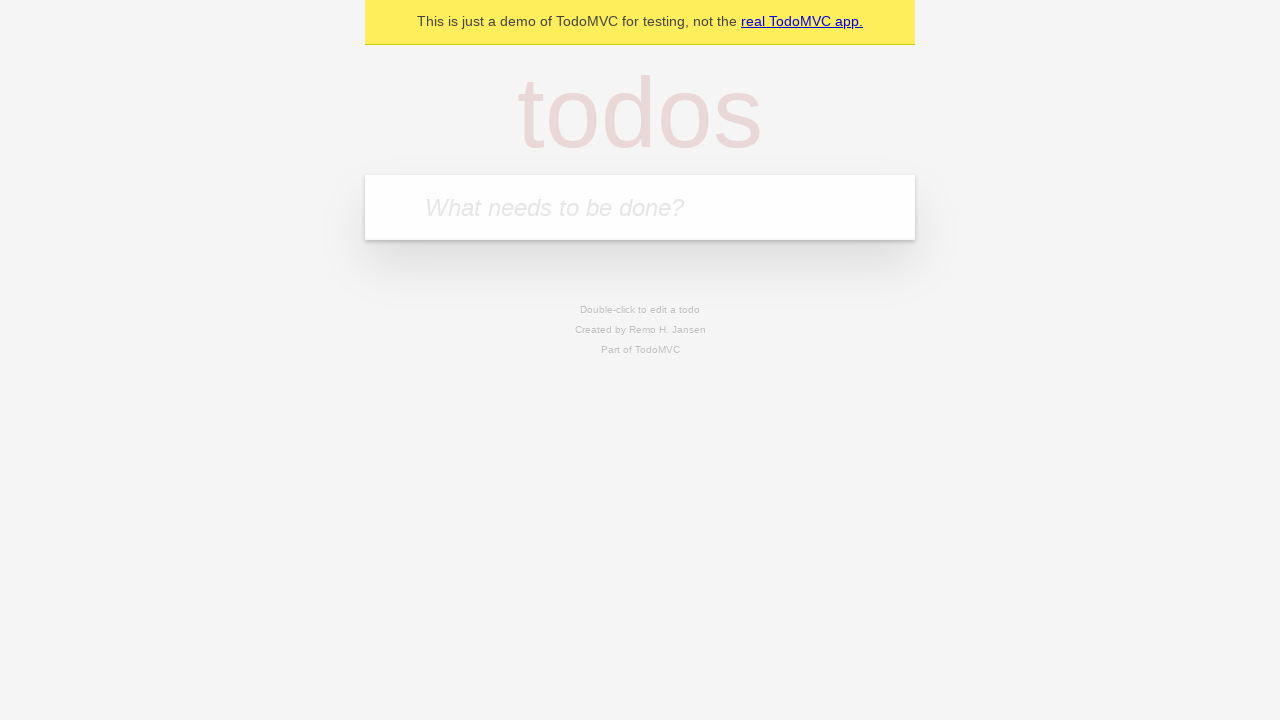

Filled in first todo item 'Buy groceries' on internal:role=textbox[name="What needs to be done?"i]
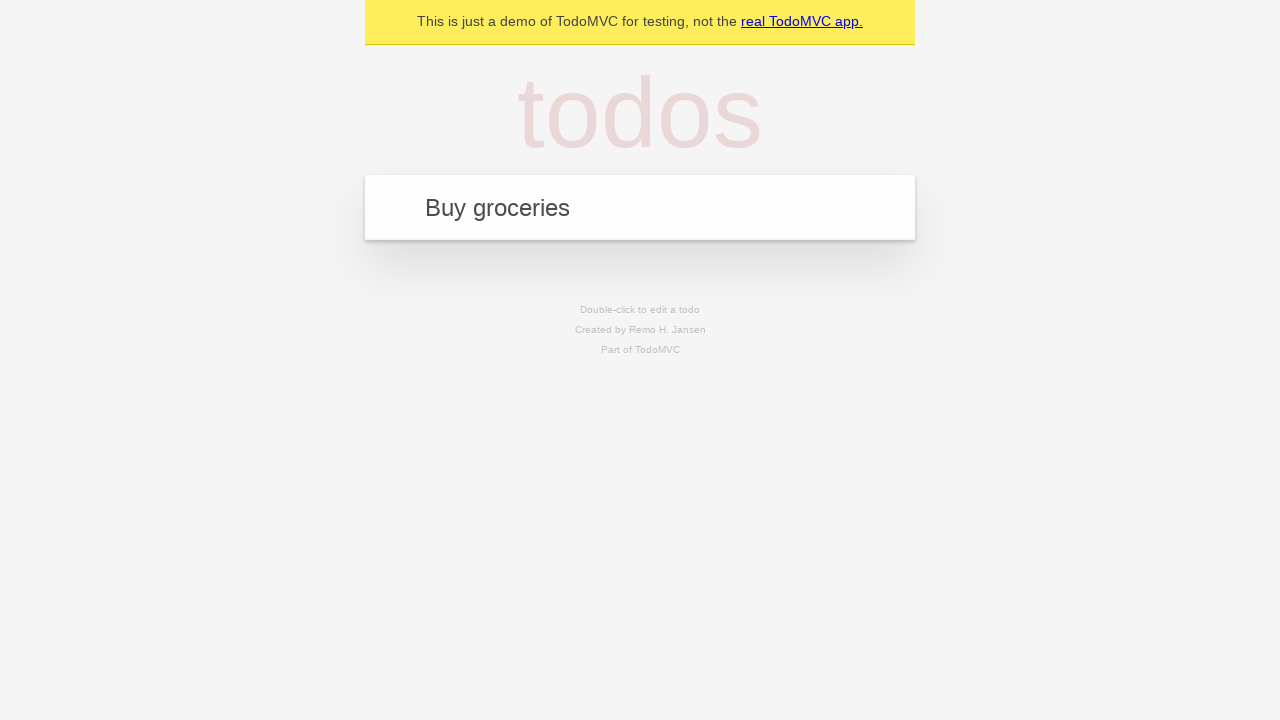

Pressed Enter to add the first todo item on internal:role=textbox[name="What needs to be done?"i]
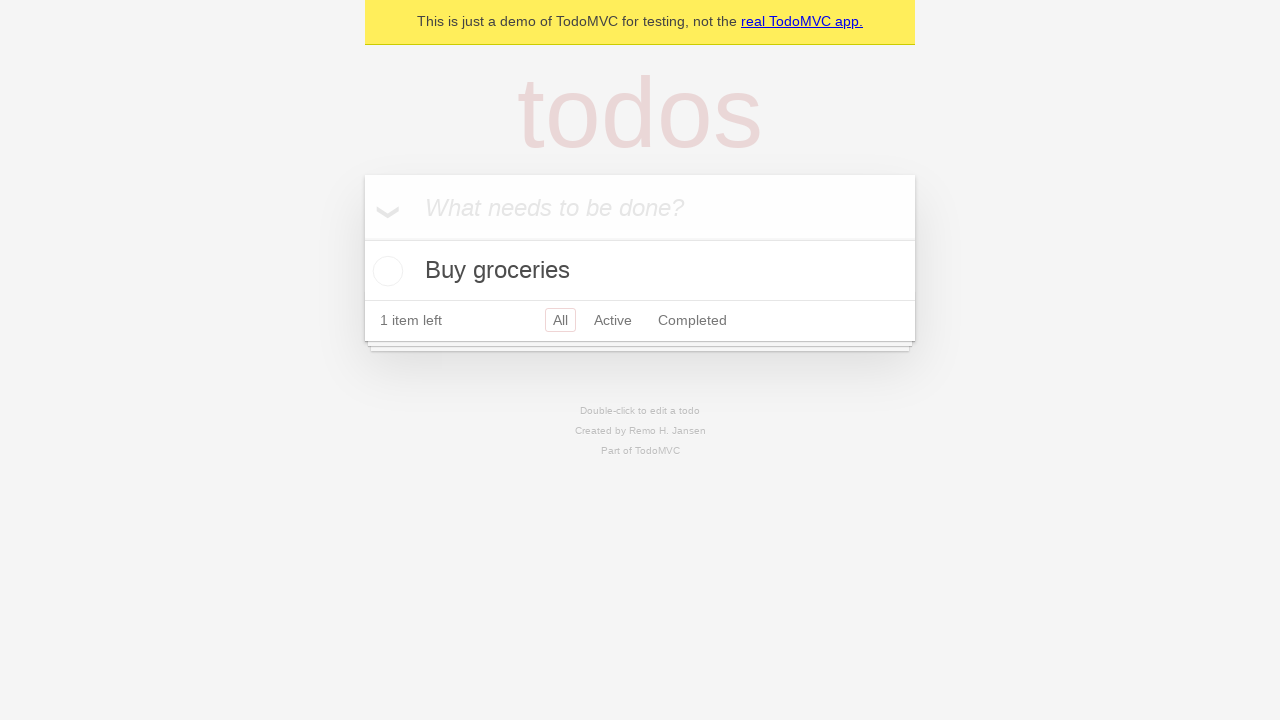

Marked 'Buy groceries' todo as completed by checking the checkbox at (385, 271) on internal:role=checkbox[name="Toggle Todo"i]
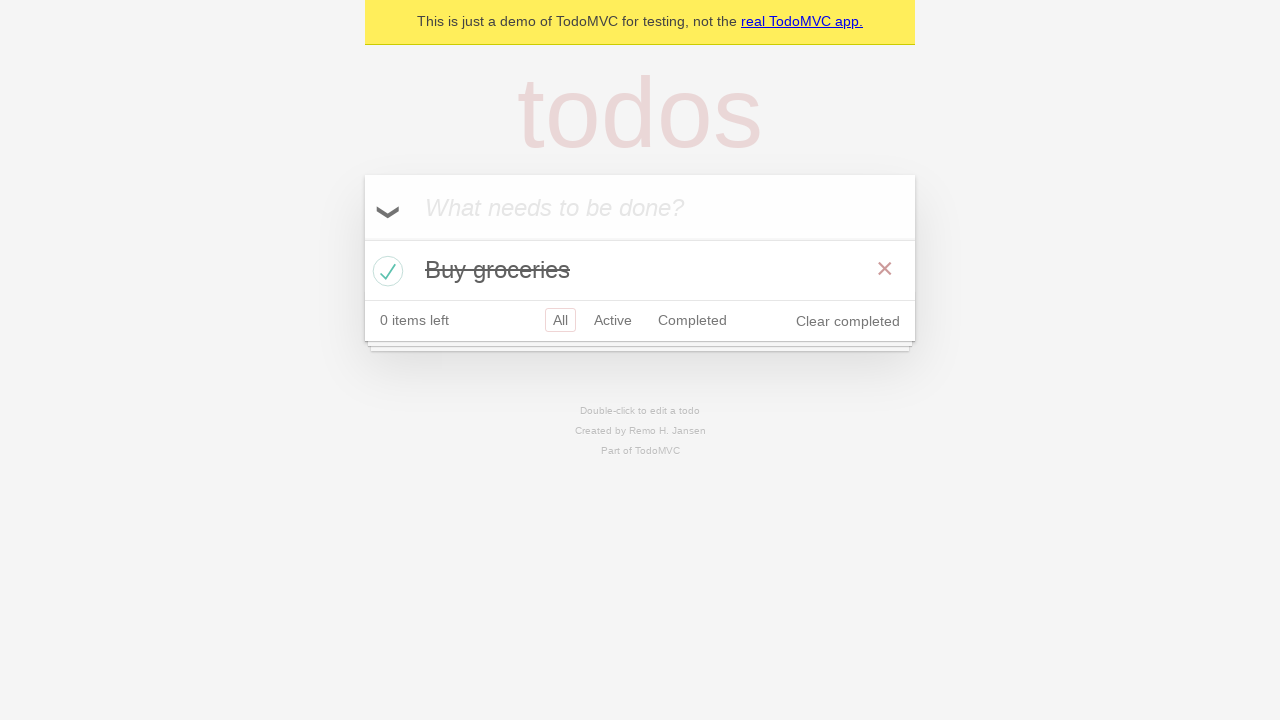

Clicked on the textbox to add another todo at (640, 207) on internal:role=textbox[name="What needs to be done?"i]
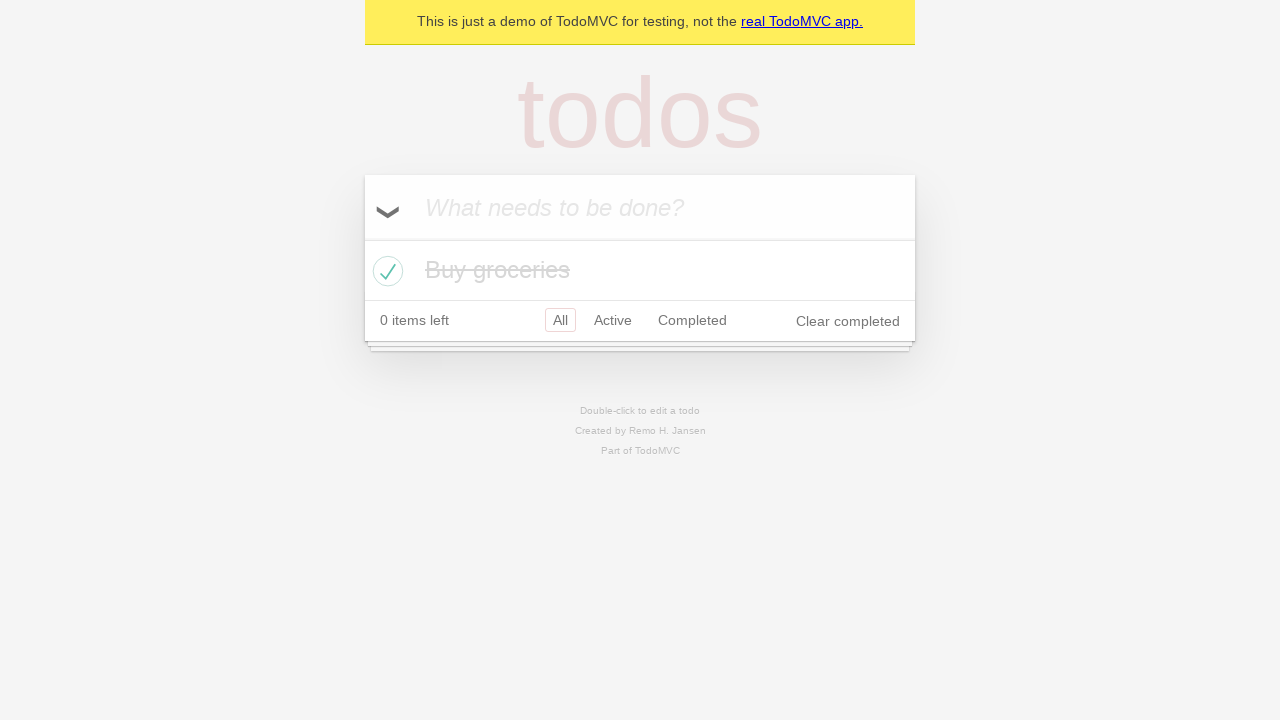

Clicked on 'Completed' filter link at (692, 320) on internal:role=link[name="Completed"i]
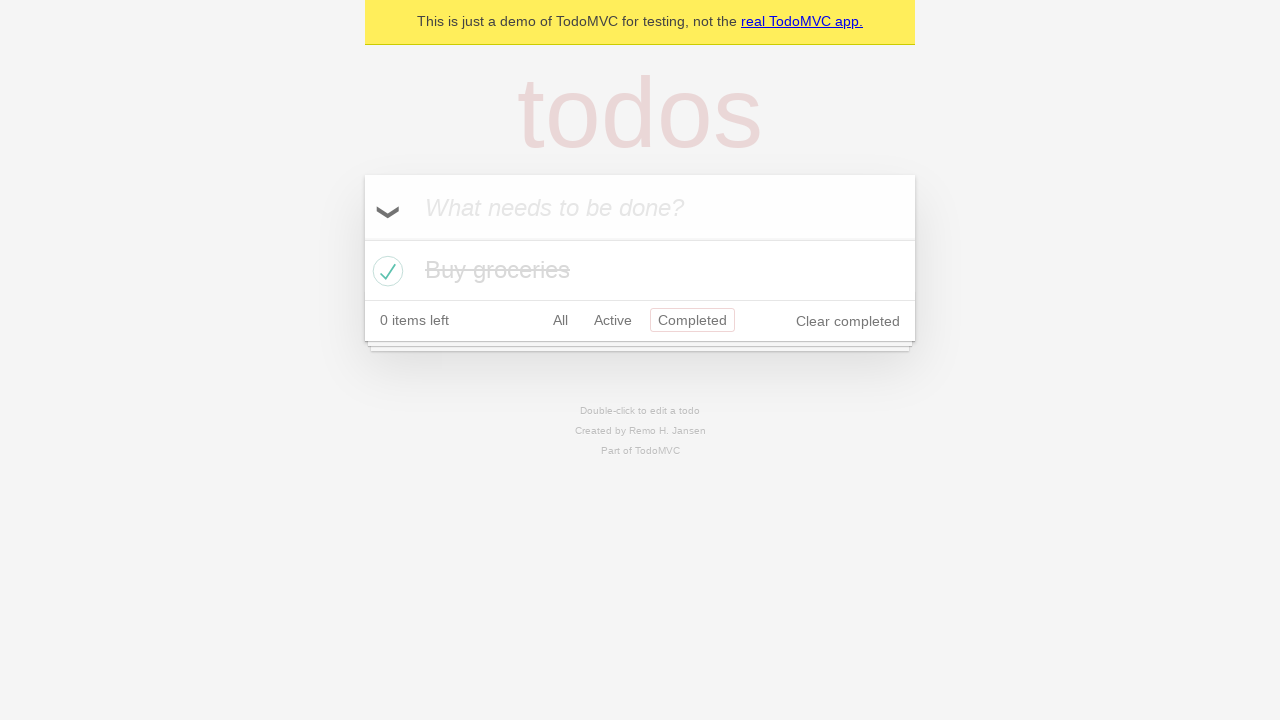

Clicked on the textbox to add a new todo item at (640, 207) on internal:role=textbox[name="What needs to be done?"i]
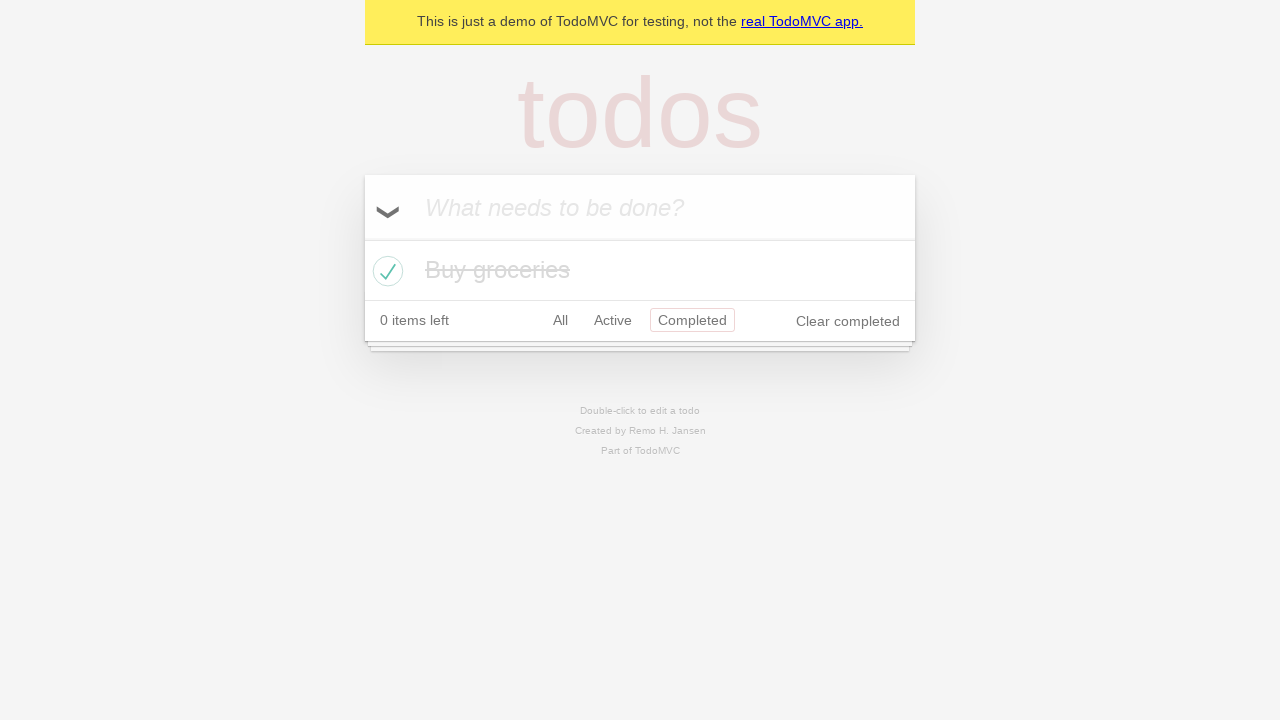

Filled in second todo item 'Write report' on internal:role=textbox[name="What needs to be done?"i]
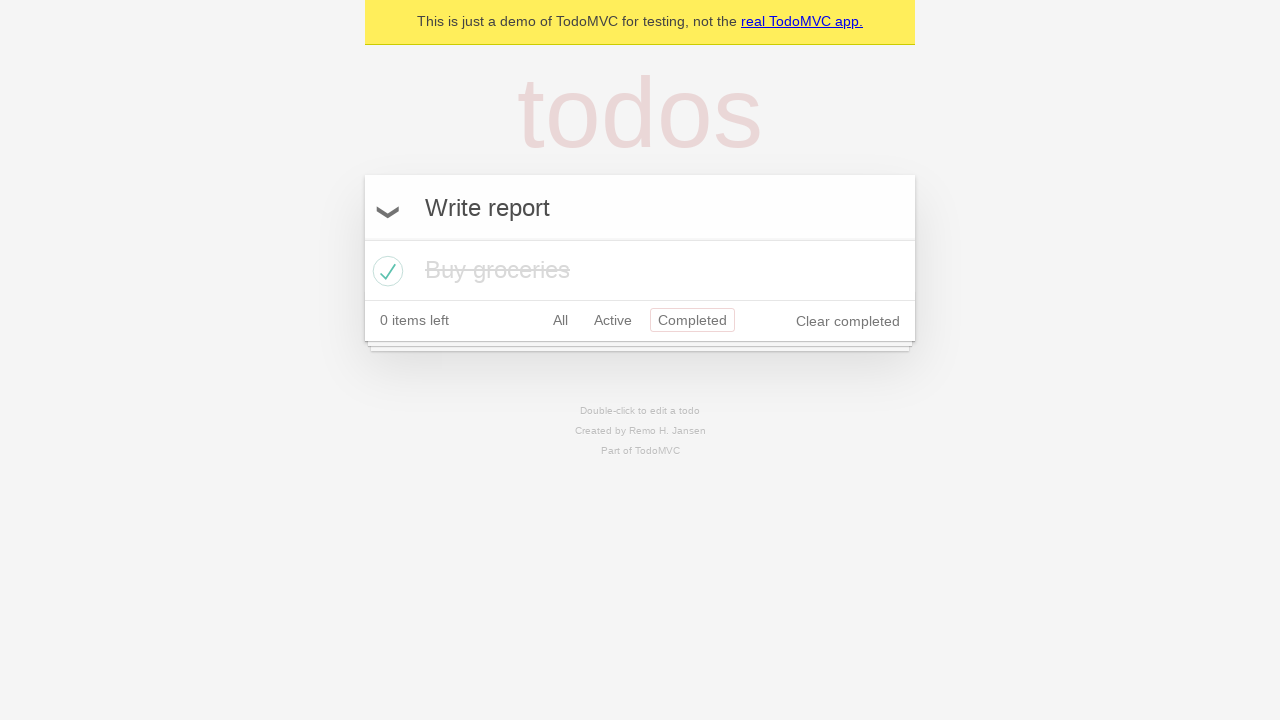

Pressed Enter to add the second todo item on internal:role=textbox[name="What needs to be done?"i]
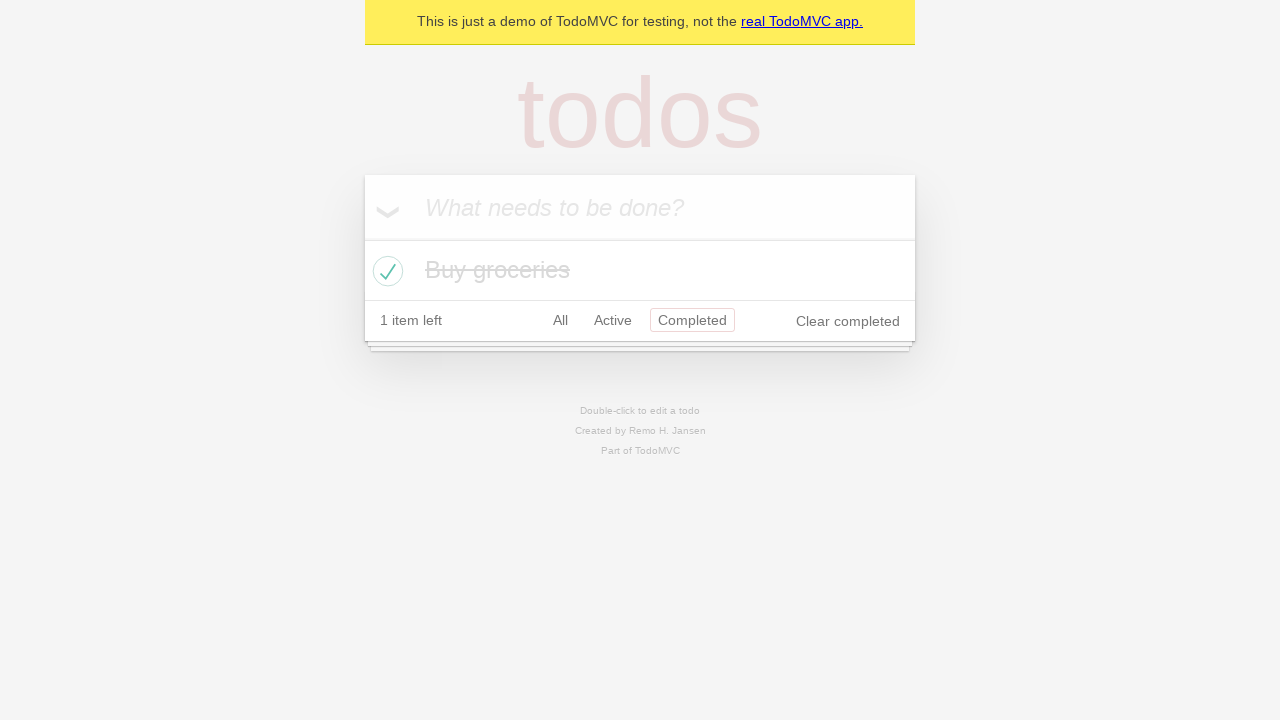

Clicked on the item count area displaying '1 item leftAll Active' at (640, 320) on internal:text="1 item leftAll Active"i
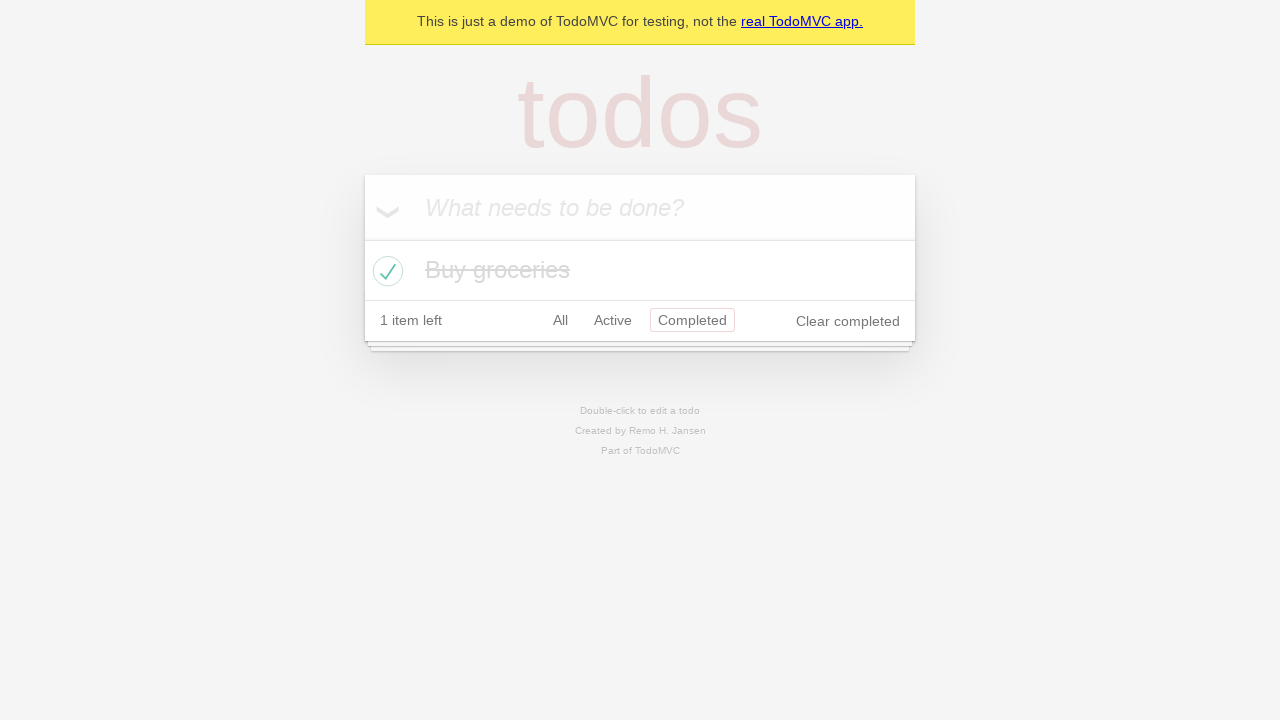

Clicked on 'Active' filter link to view active todo items at (613, 320) on internal:role=link[name="Active"i]
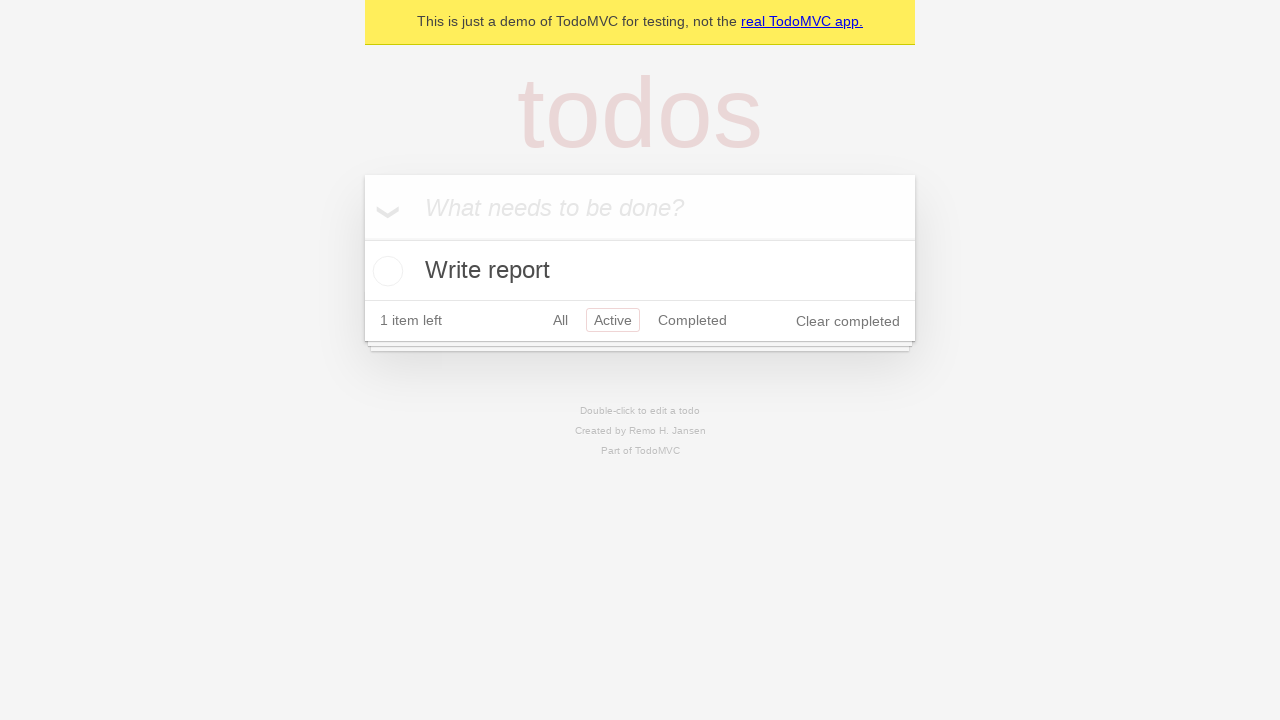

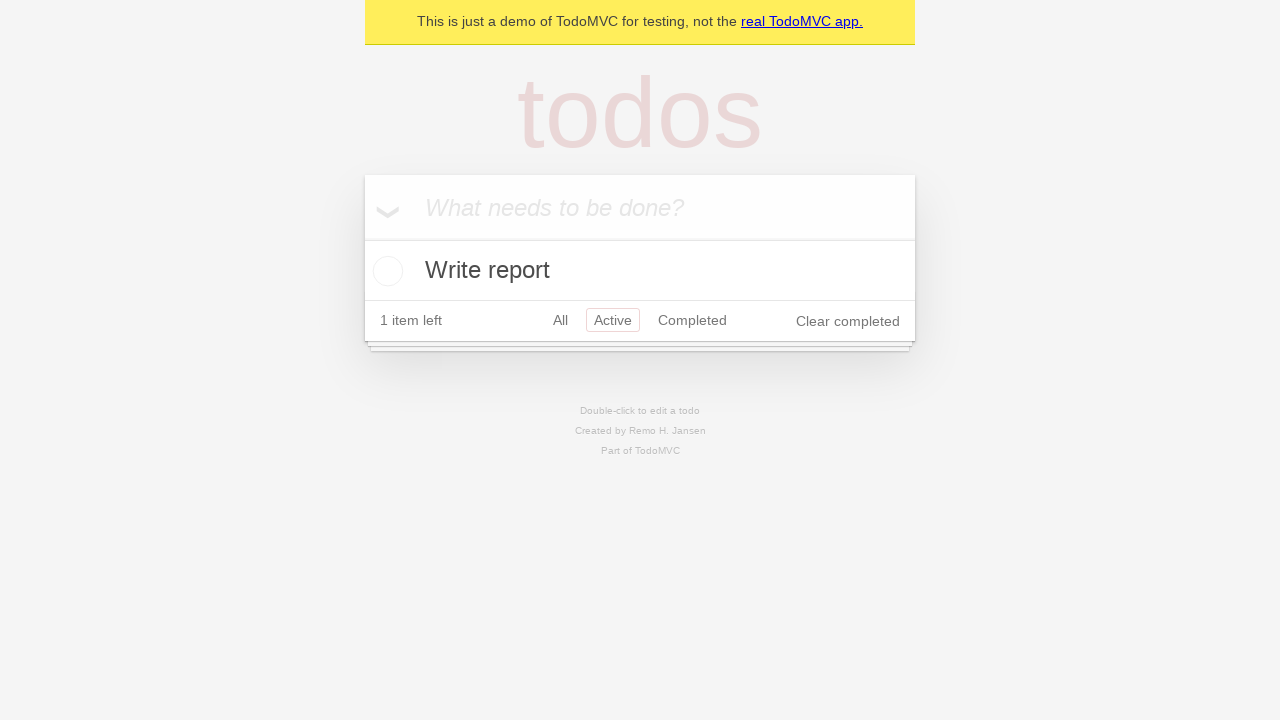